Tests the signup form validation by attempting to register with an already existing email address and verifying the error message is displayed

Starting URL: http://automationexercise.com

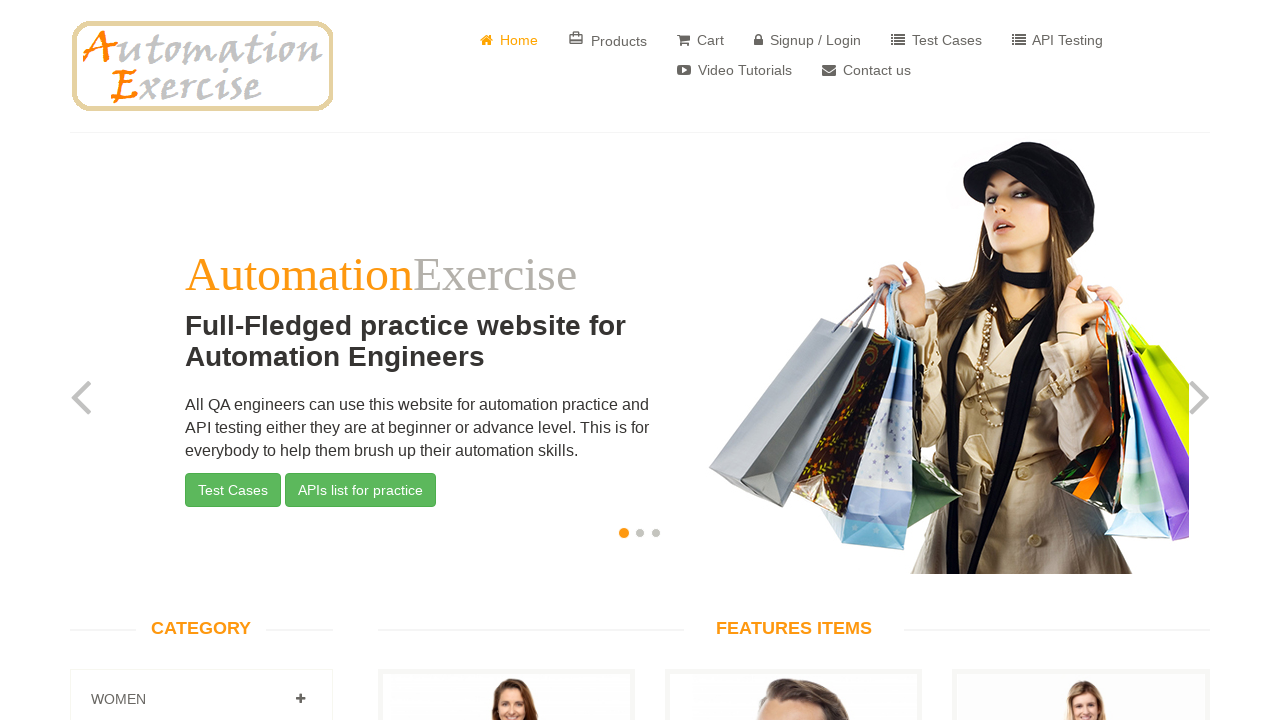

Home page carousel loaded
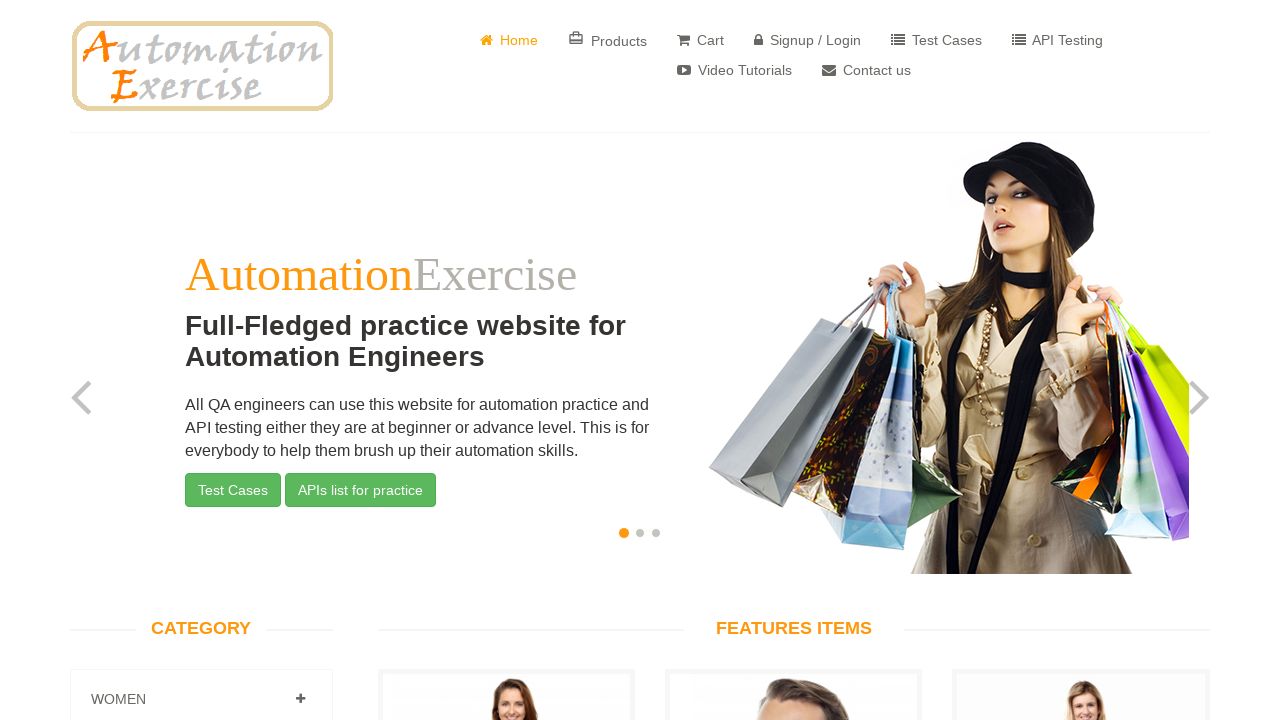

Clicked on Signup/Login button at (758, 40) on .fa.fa-lock
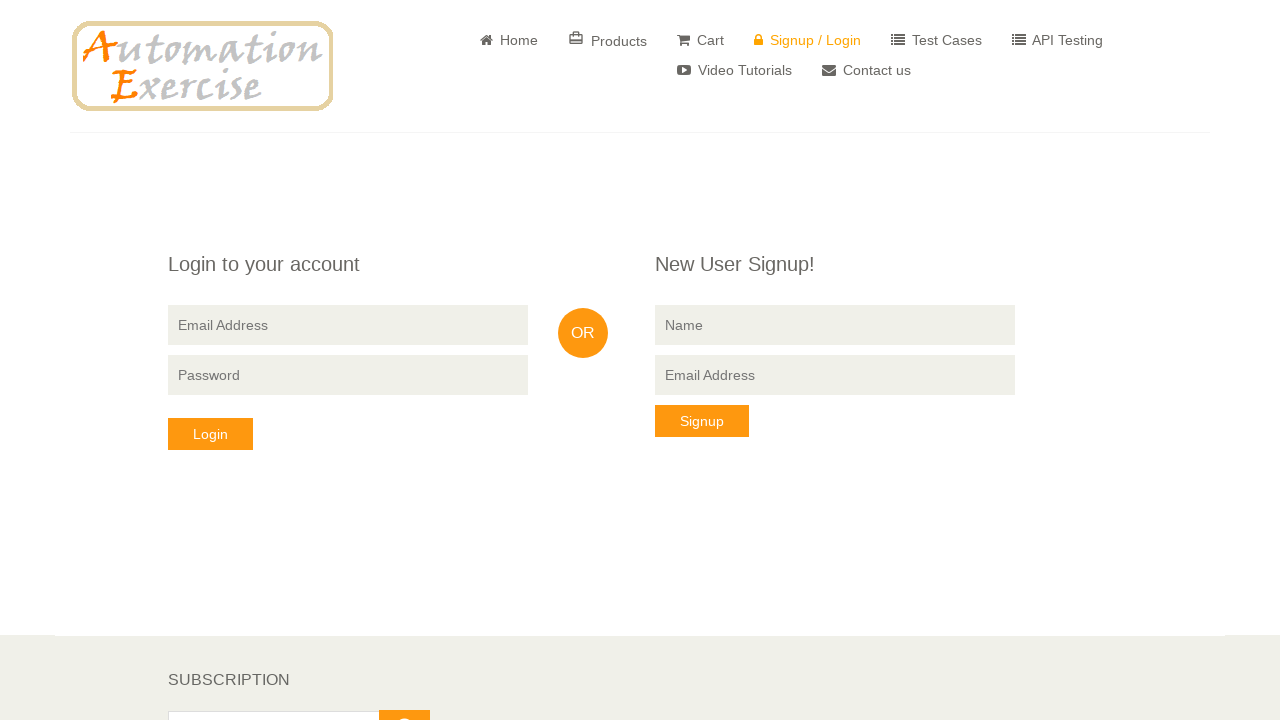

New User Signup form displayed
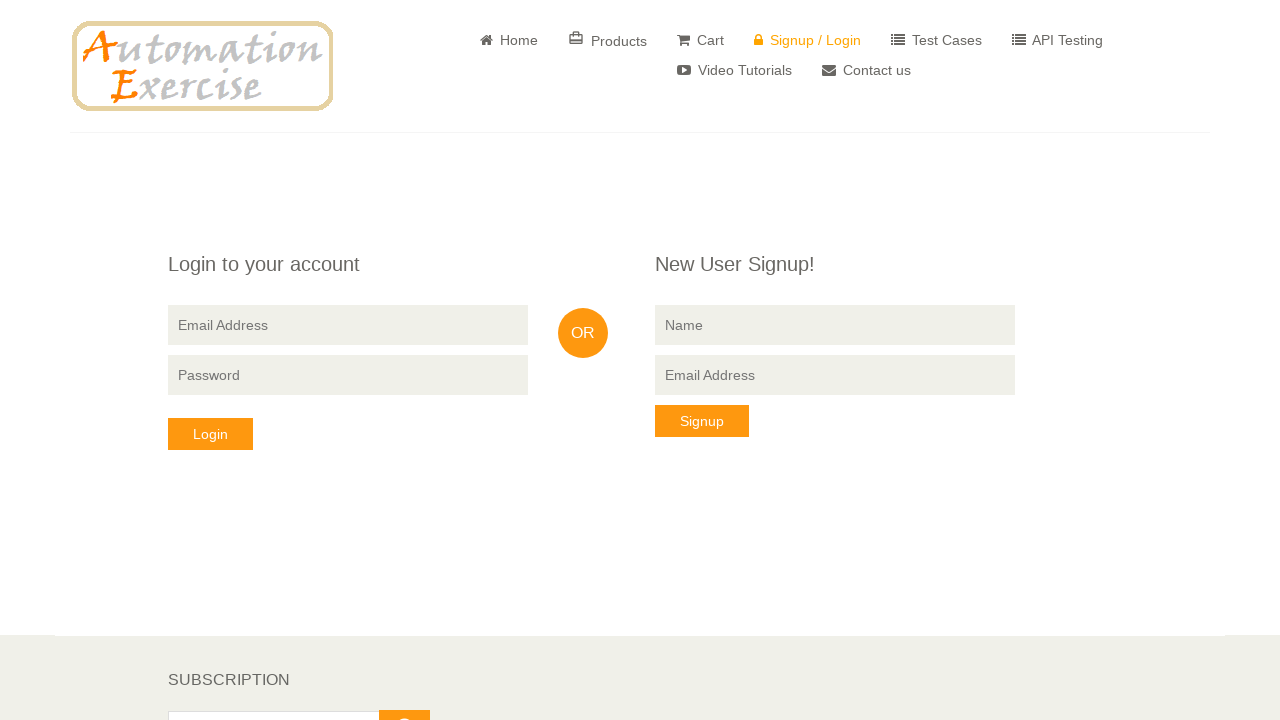

Entered name 'TestUser456' in signup form on [data-qa='signup-name']
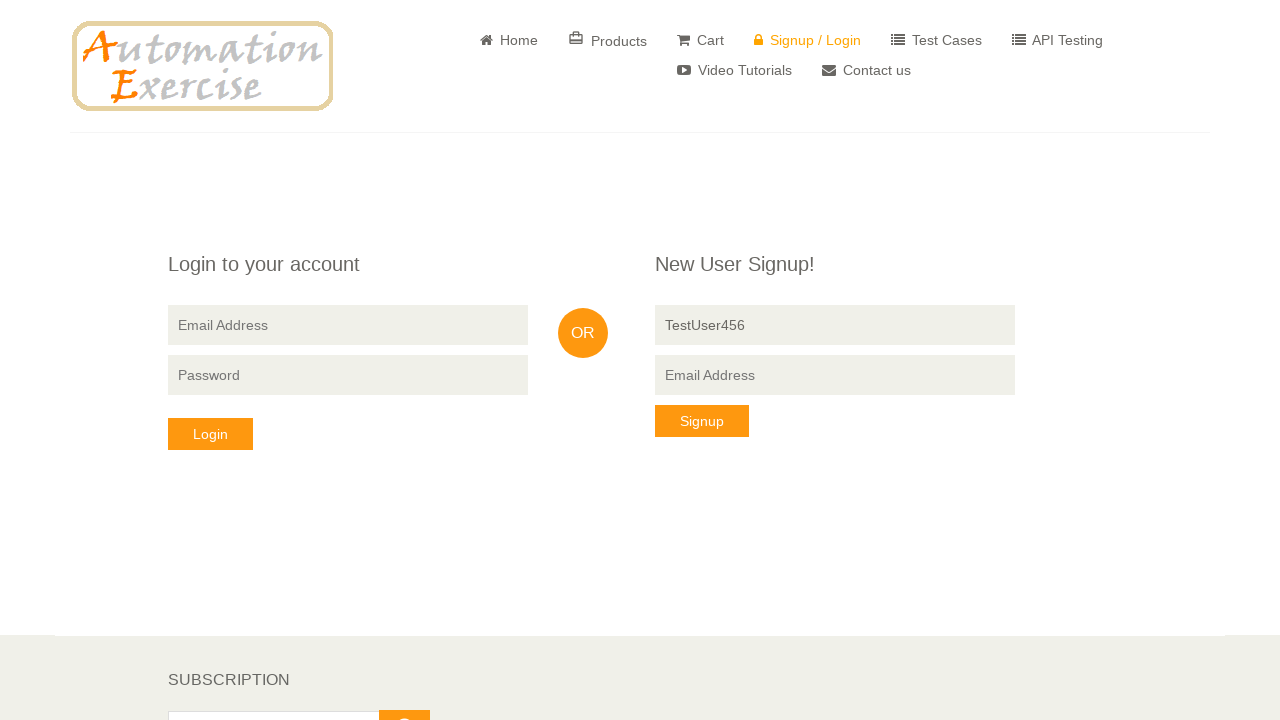

Entered email 'testuser789@example.com' in signup form on [data-qa='signup-email']
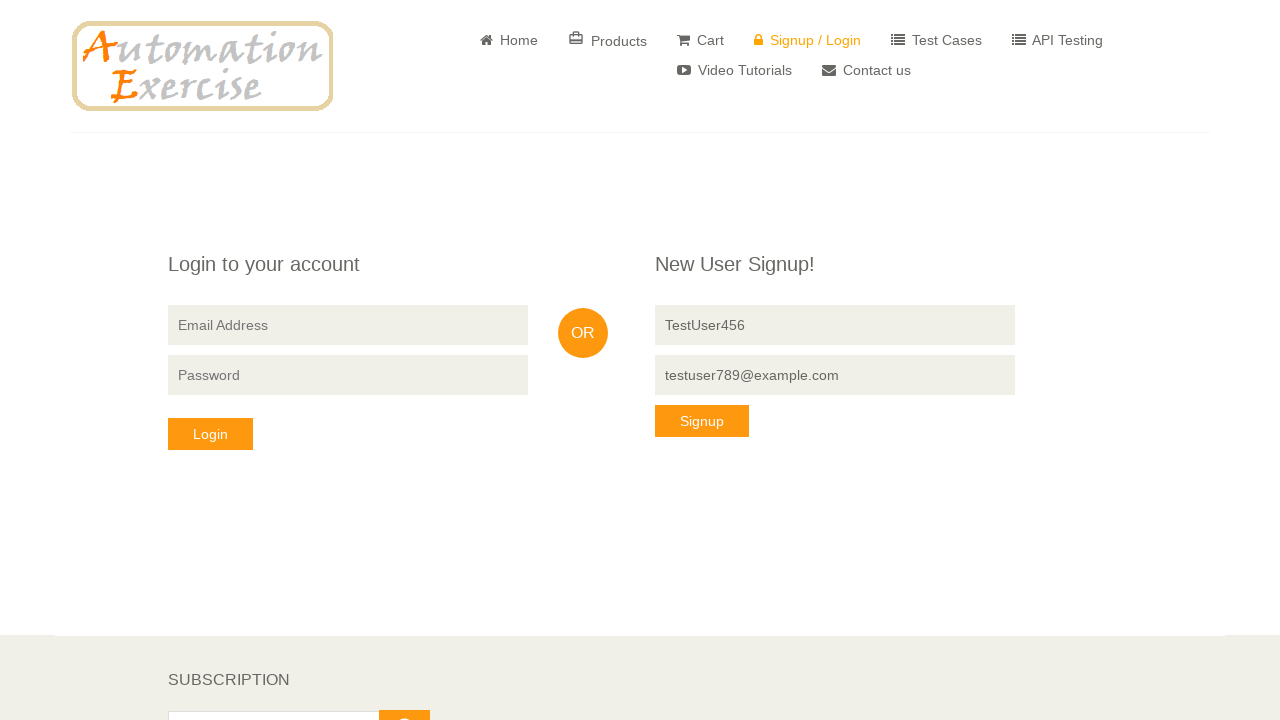

Clicked signup button at (702, 421) on [data-qa='signup-button']
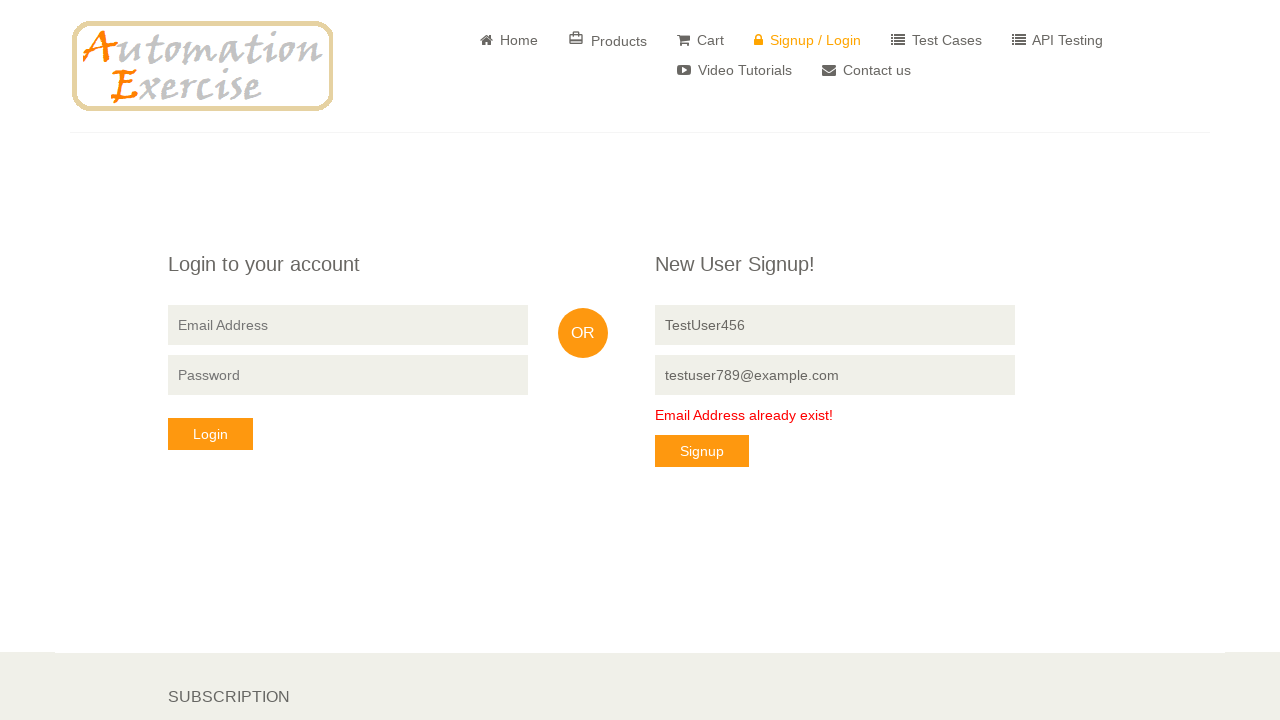

Error message 'Email Address already exist!' displayed
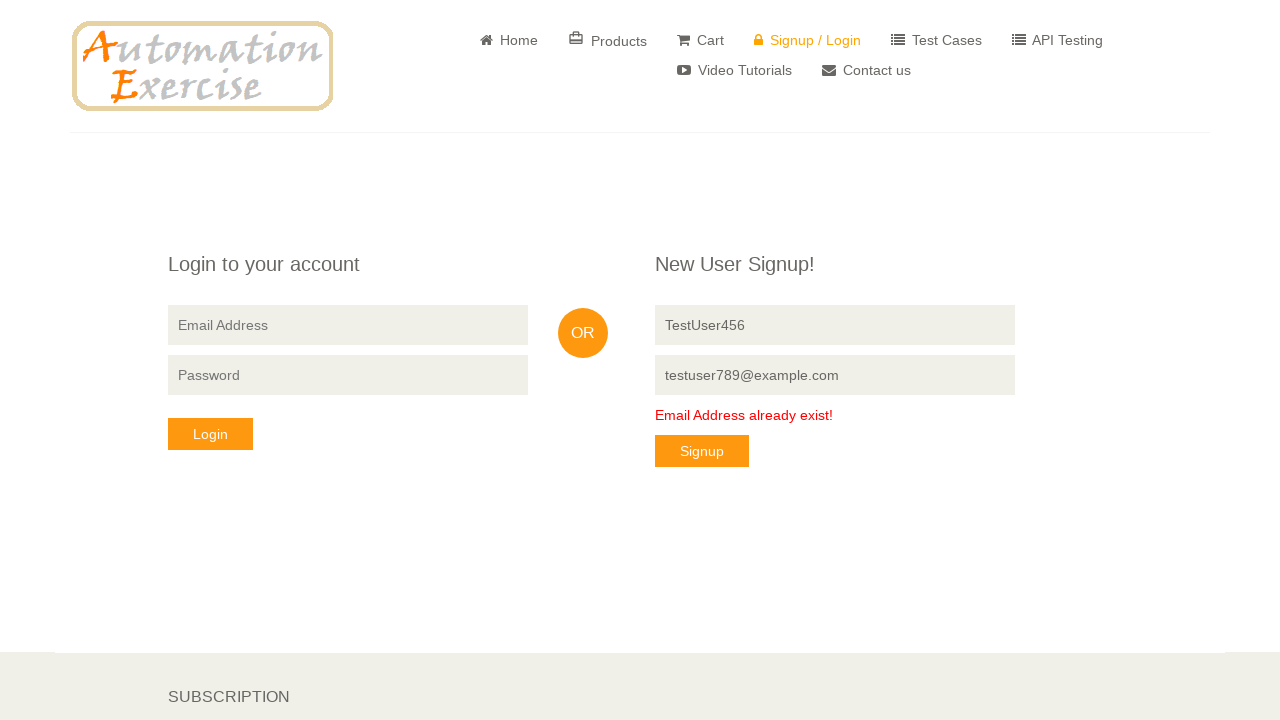

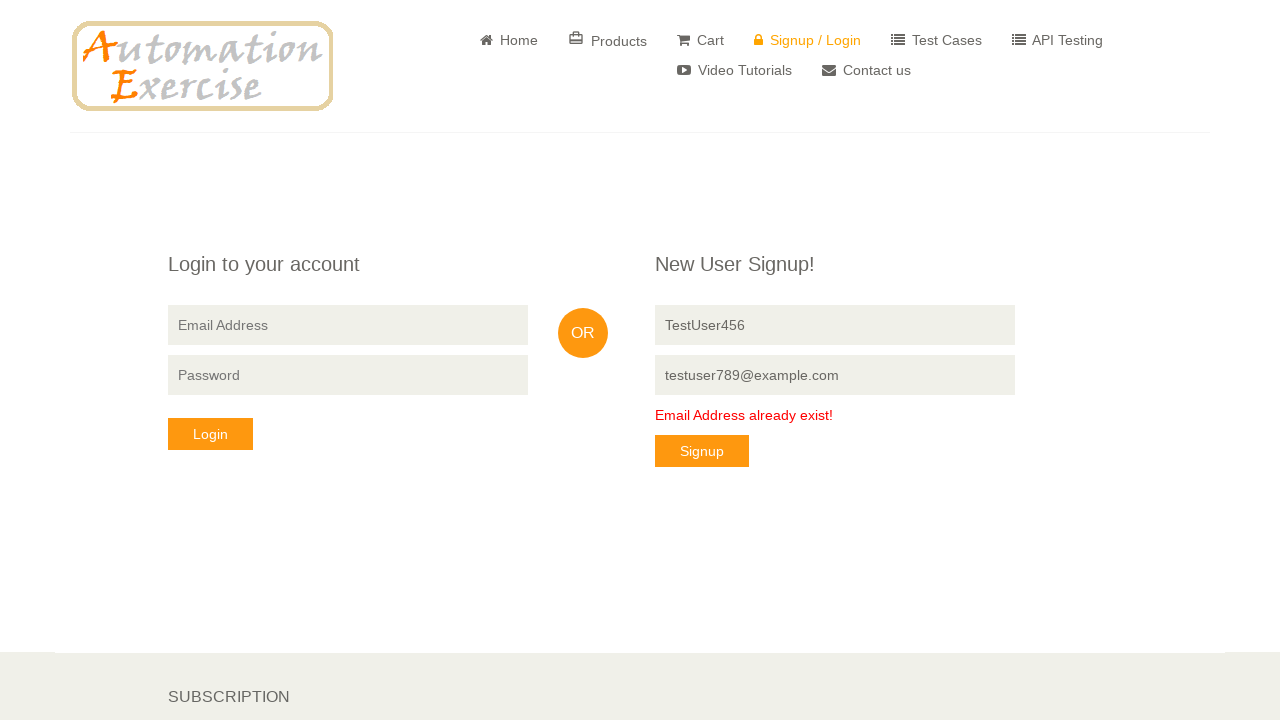